Navigates to a football statistics page, clicks "All matches" button, and selects a country from the dropdown menu to filter match results.

Starting URL: https://www.adamchoi.co.uk/overs/detailed

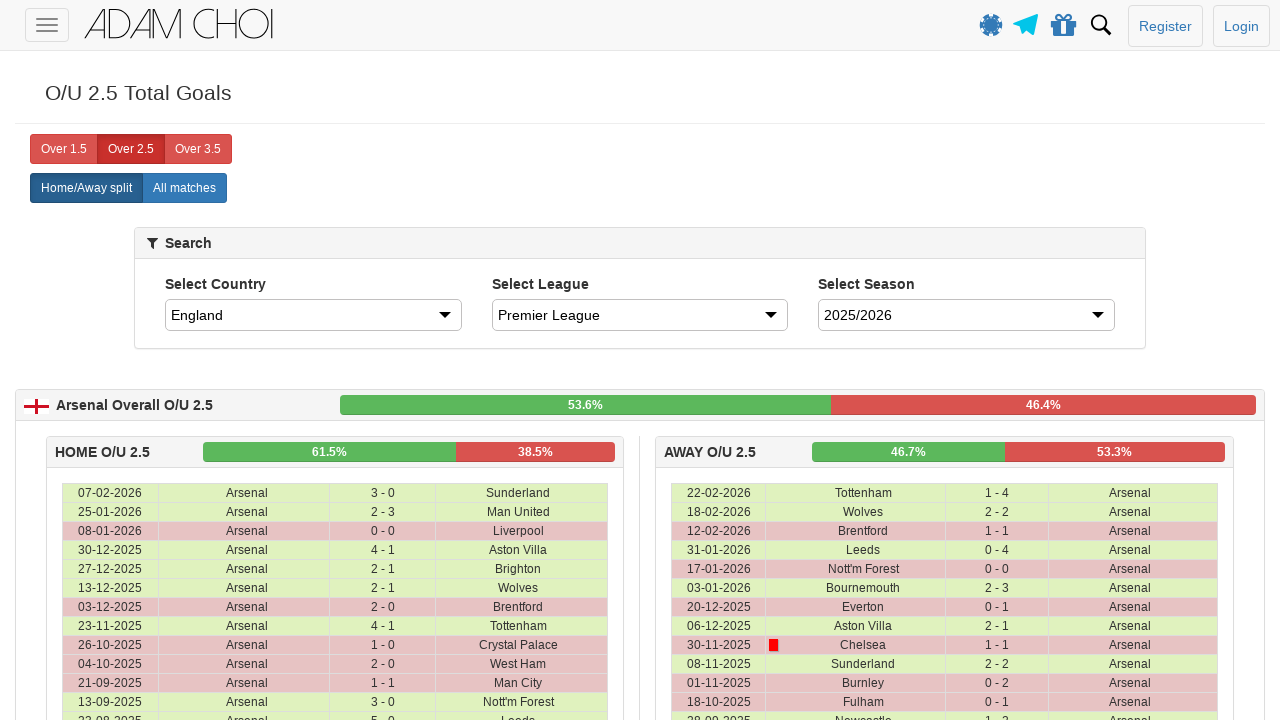

Clicked 'All matches' button at (184, 188) on label[analytics-event="All matches"]
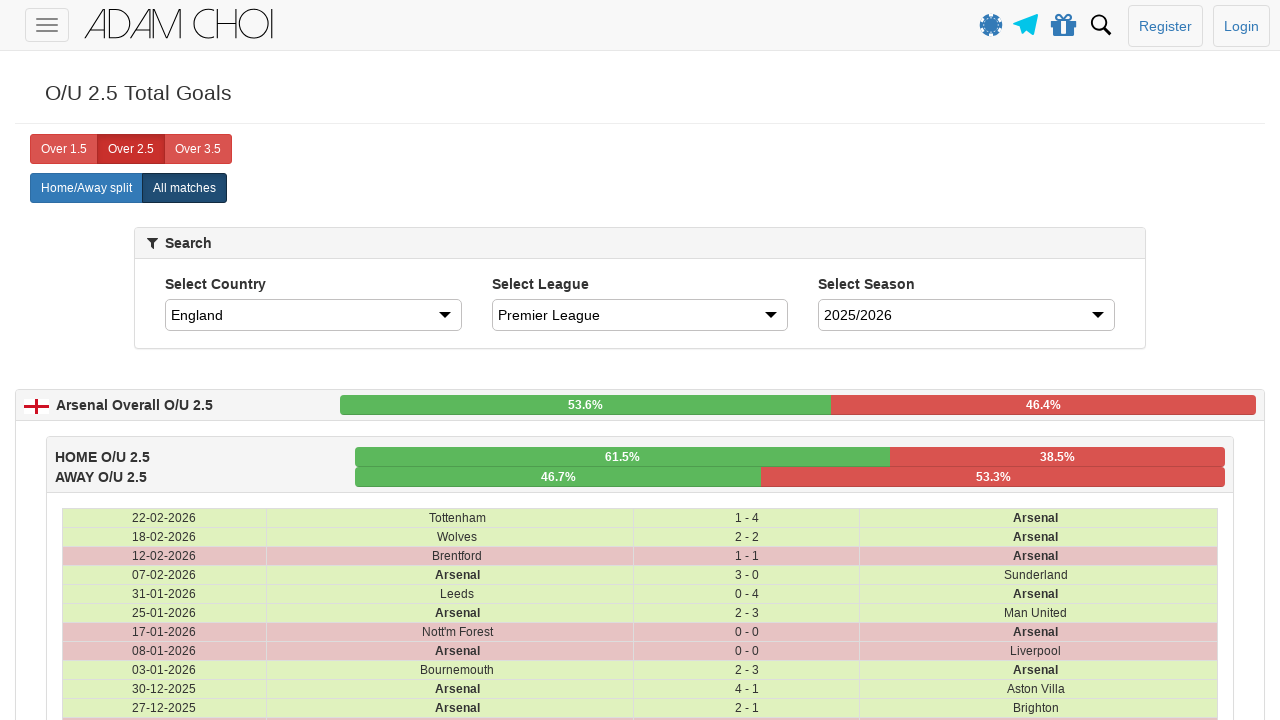

Country dropdown selector loaded
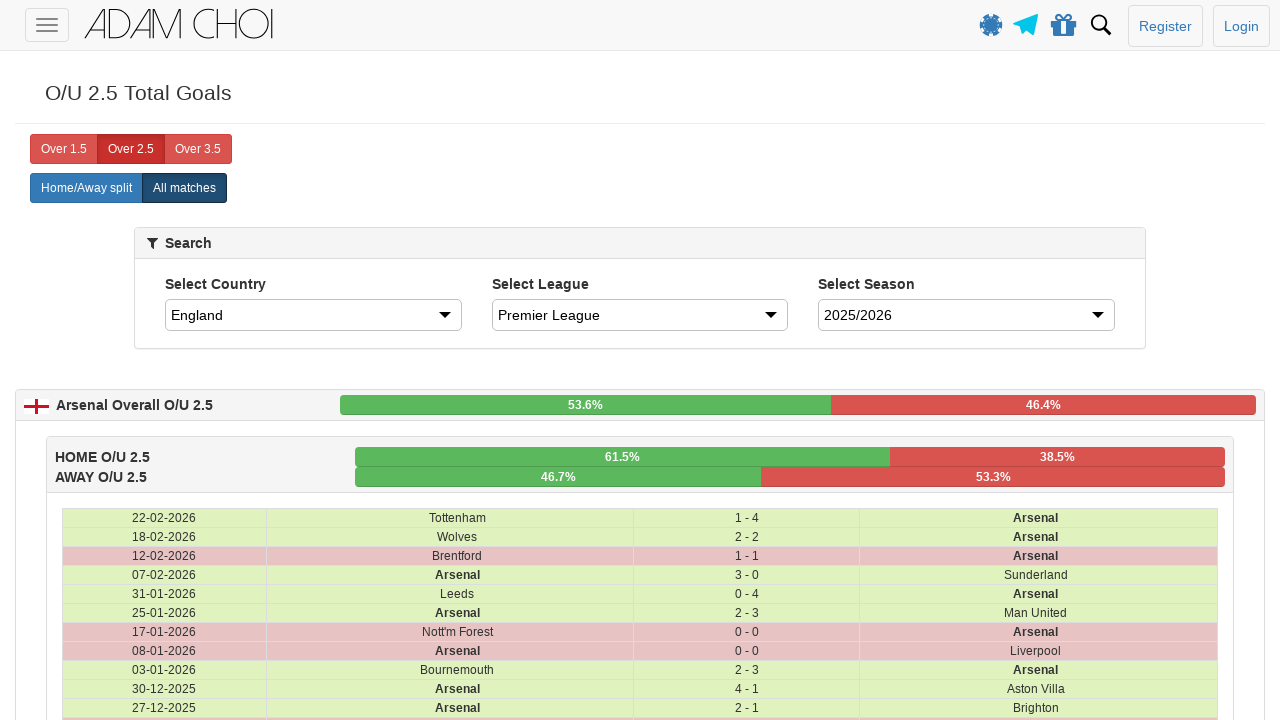

Selected a country from the dropdown menu (index 3) on #country
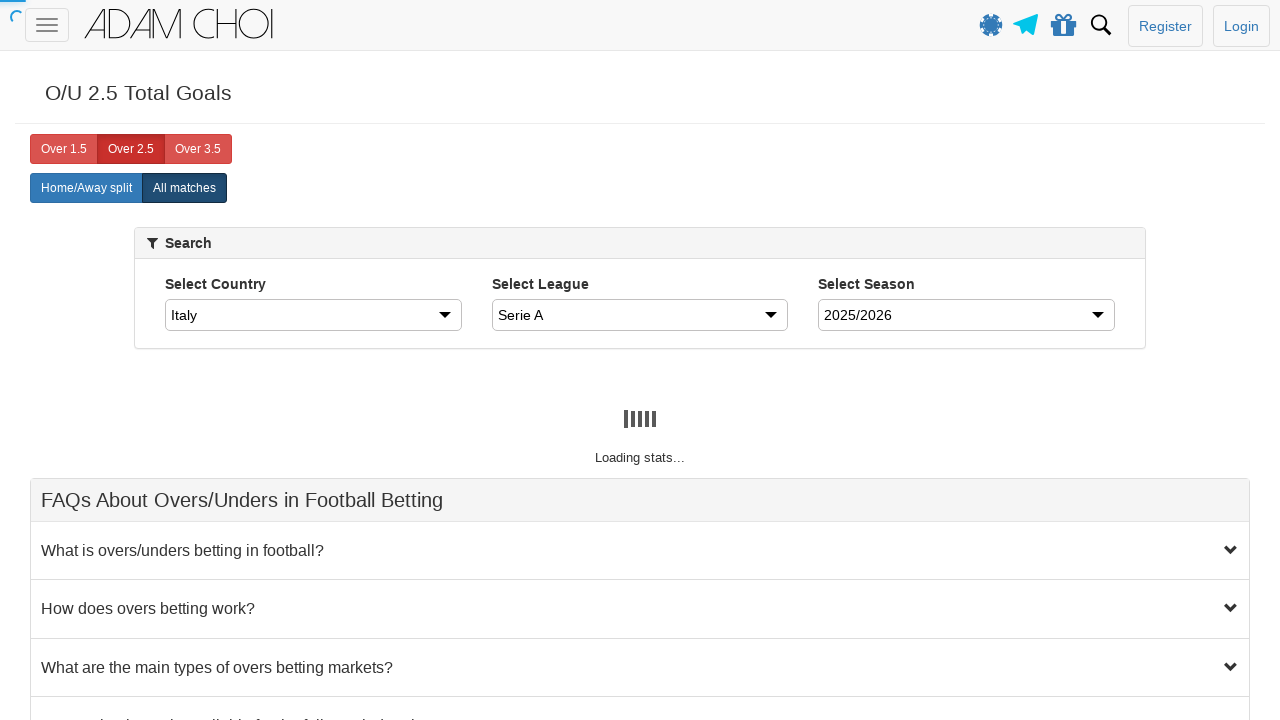

Match data loaded after country selection
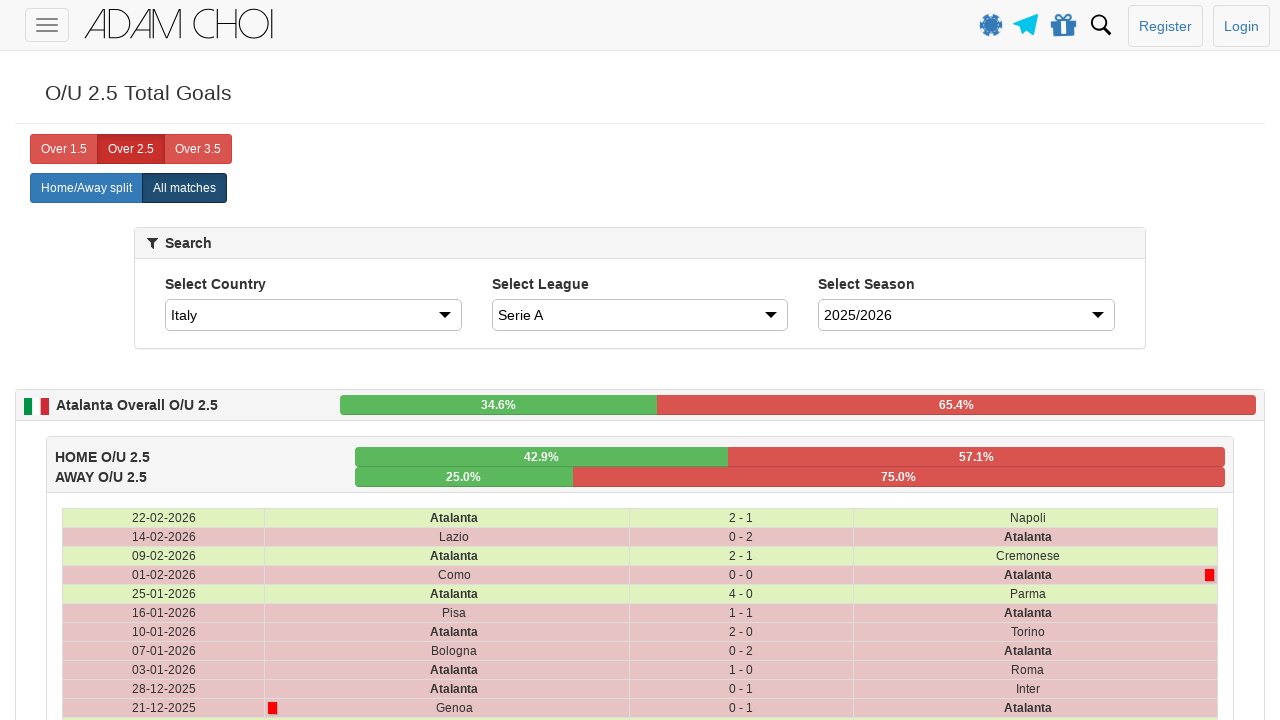

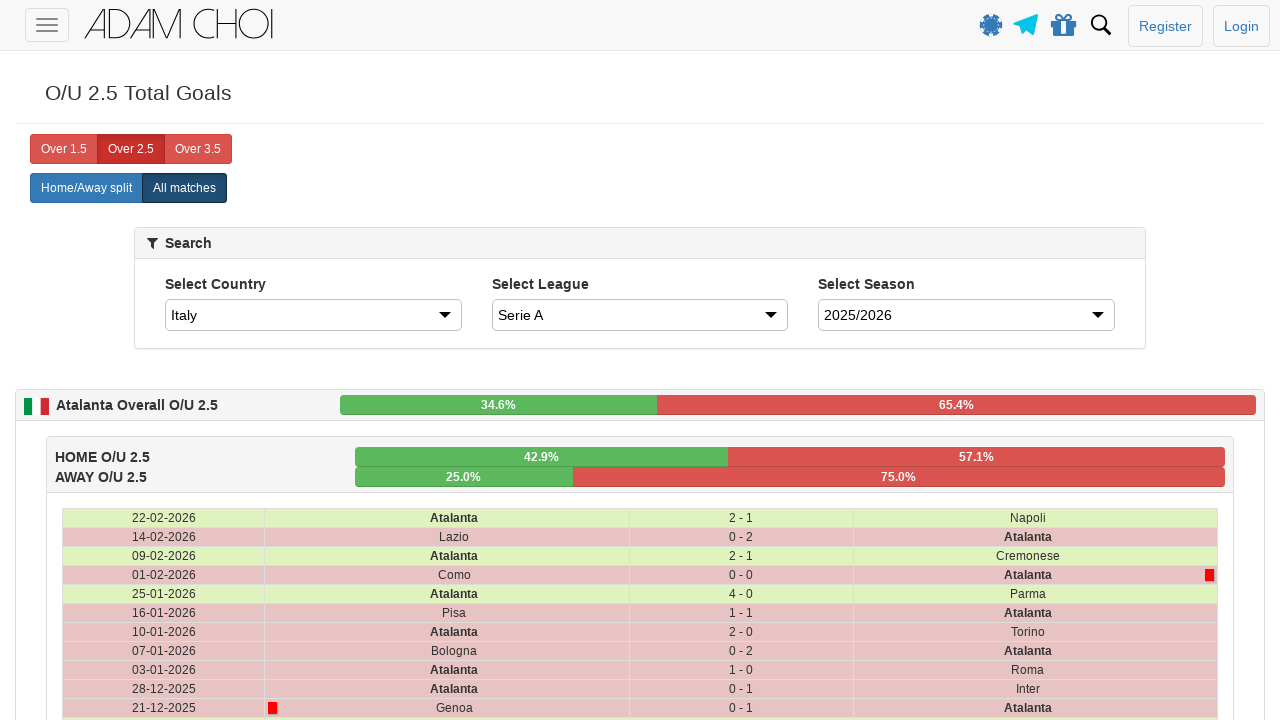